Navigates to the Udemy homepage and waits for the page to load.

Starting URL: https://www.udemy.com/

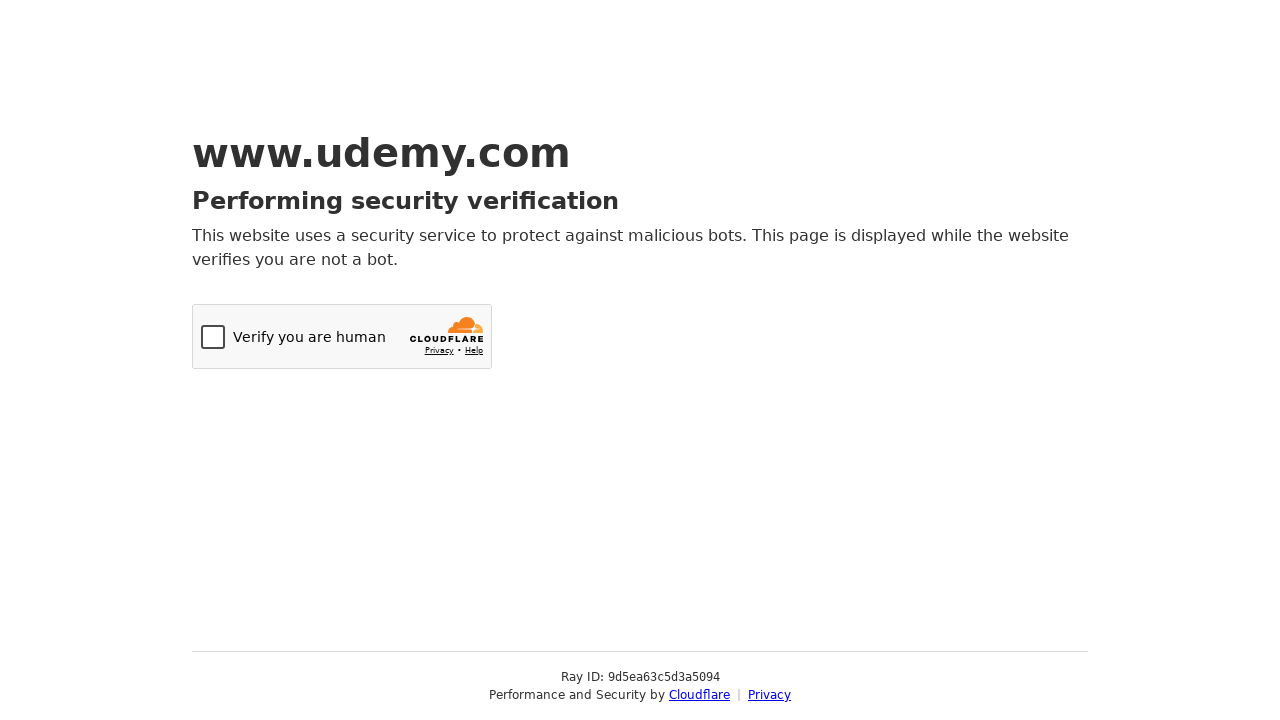

Navigated to Udemy homepage
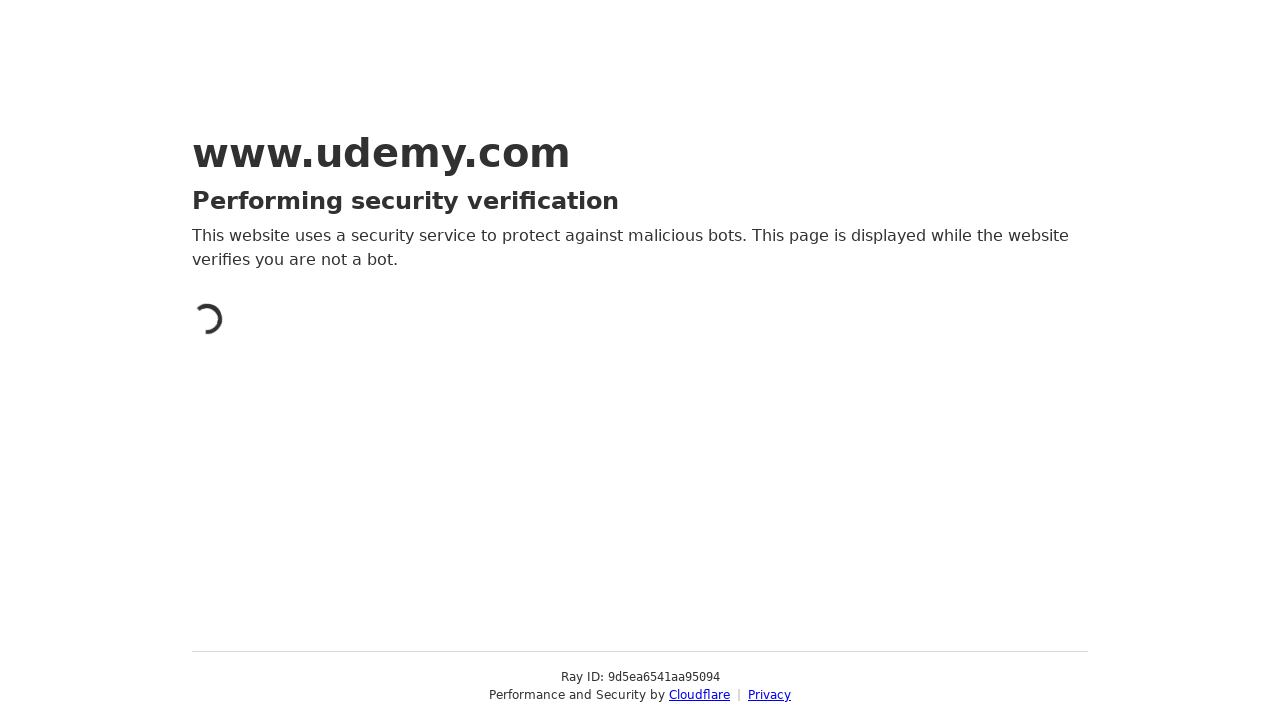

Page DOM content loaded
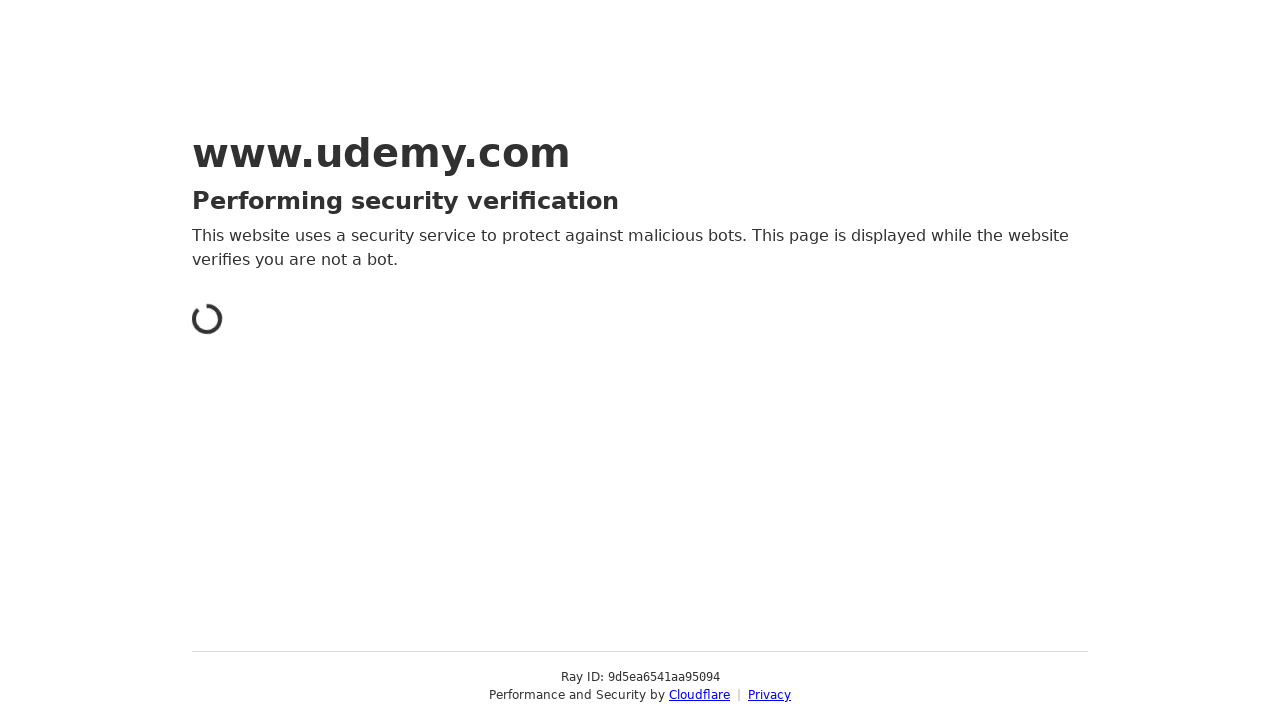

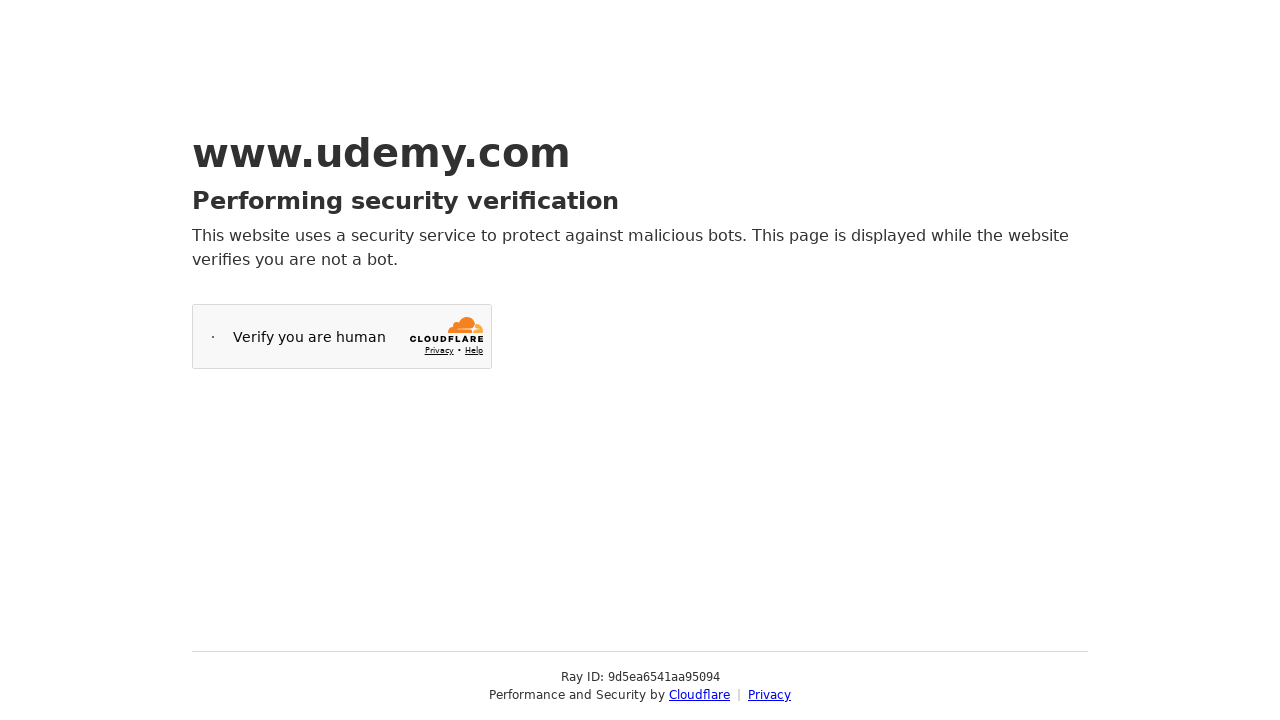